Waits for price to reach $100, books an item, solves a math problem, and submits the answer

Starting URL: http://suninjuly.github.io/explicit_wait2.html

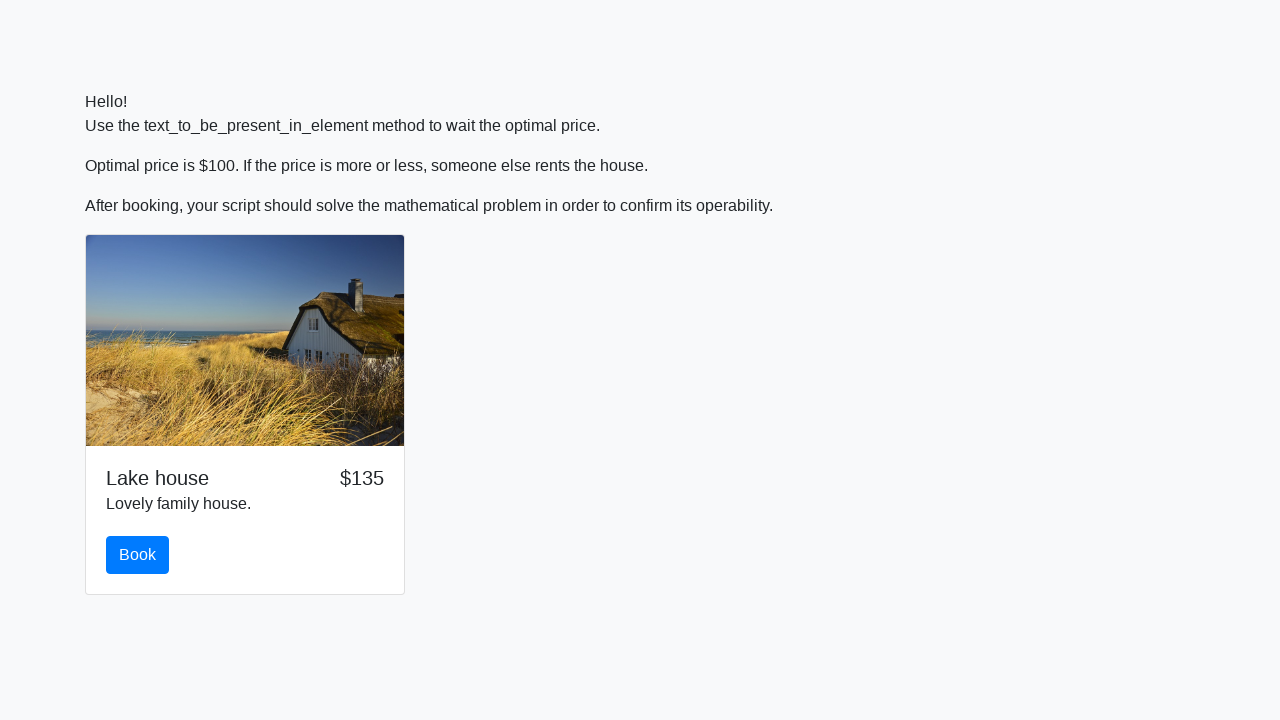

Waited for price to reach $100
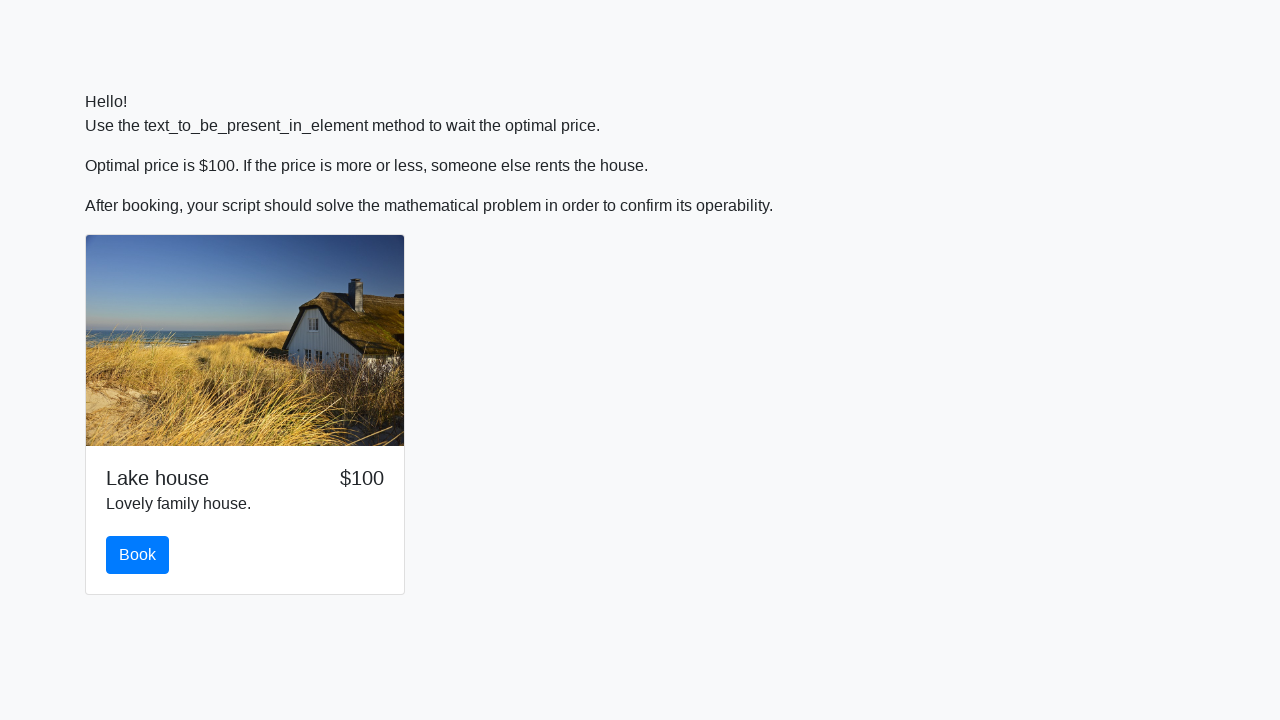

Clicked the book button at (138, 555) on #book
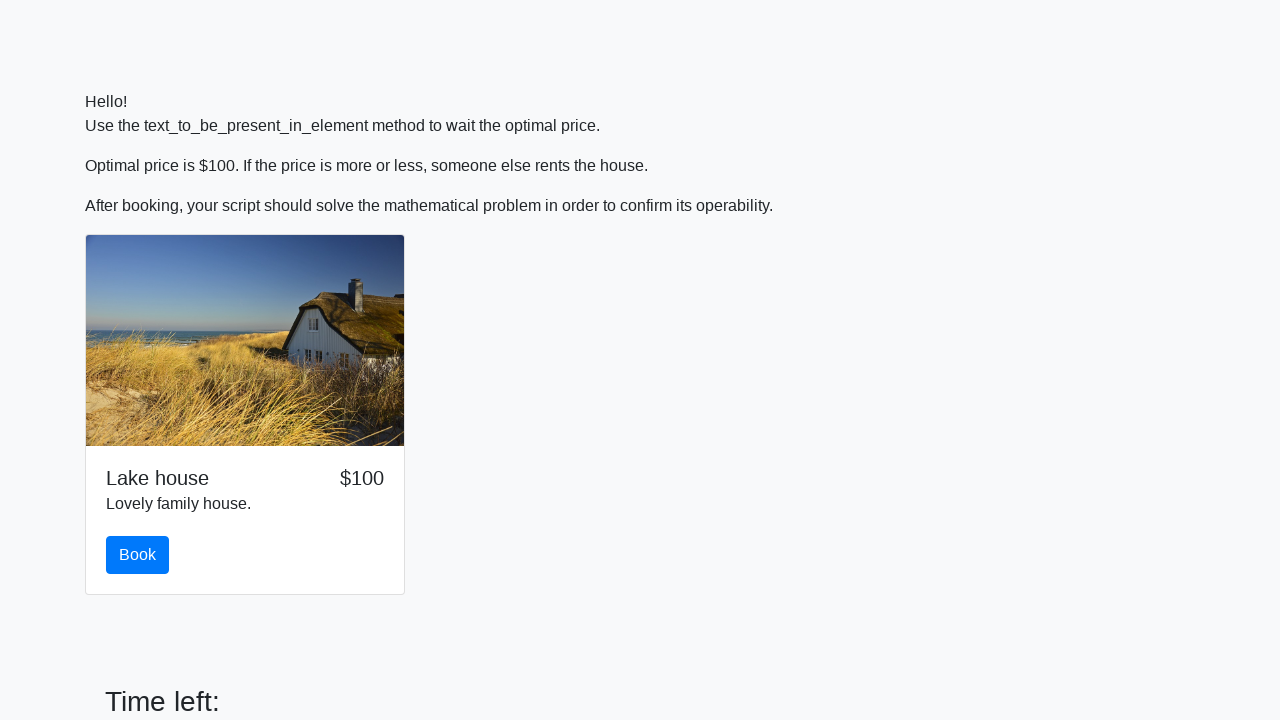

Retrieved value for calculation: 113
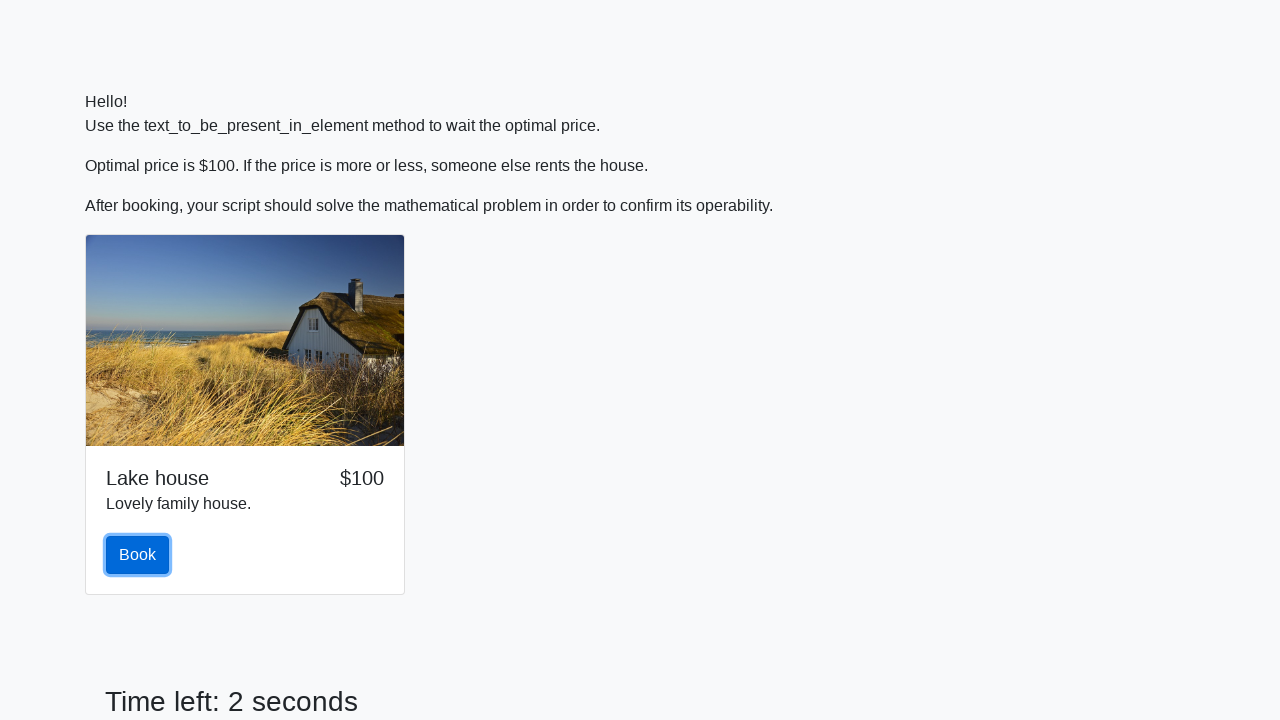

Calculated math problem result: 0.15373591158152186
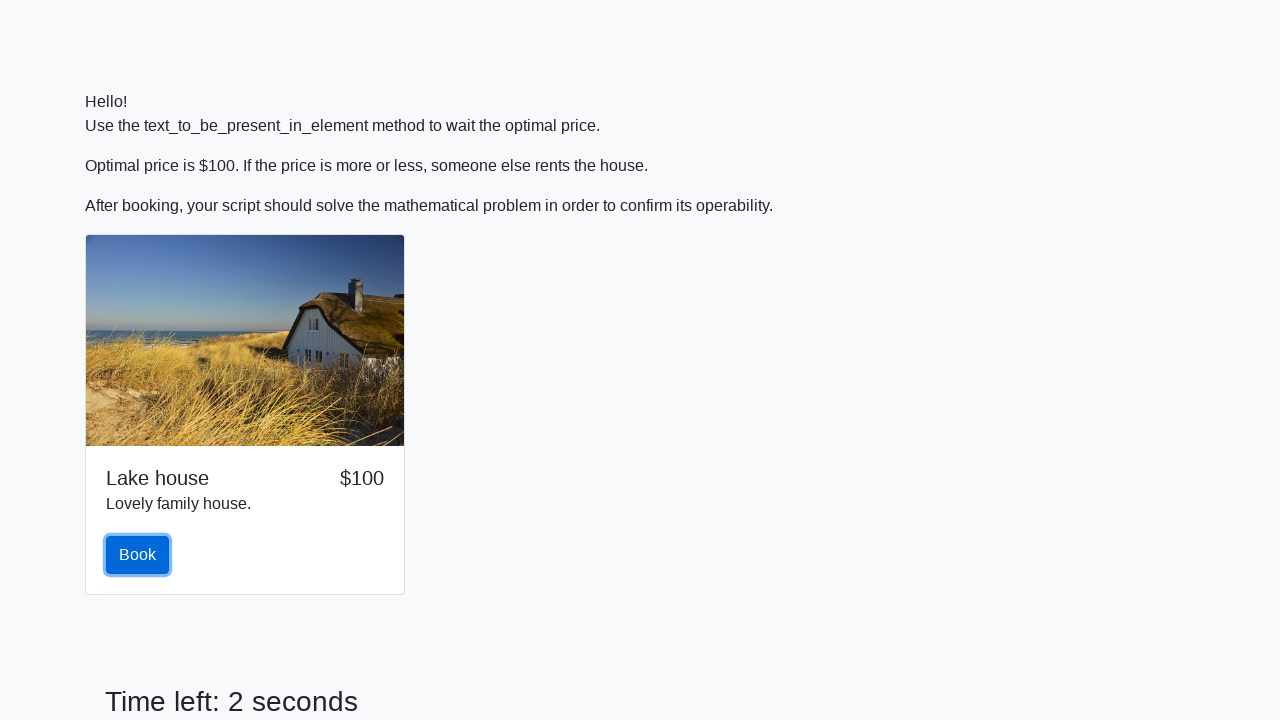

Filled answer field with calculated result on #answer
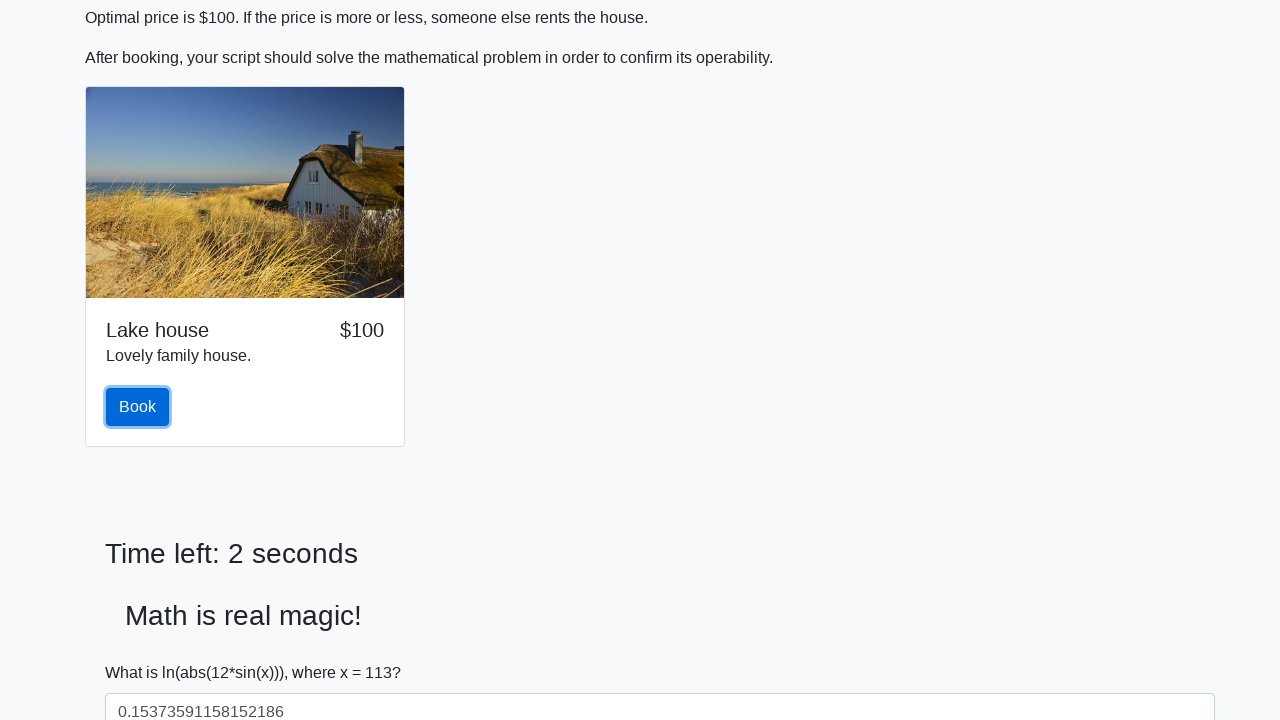

Clicked solve button to submit answer at (143, 651) on #solve
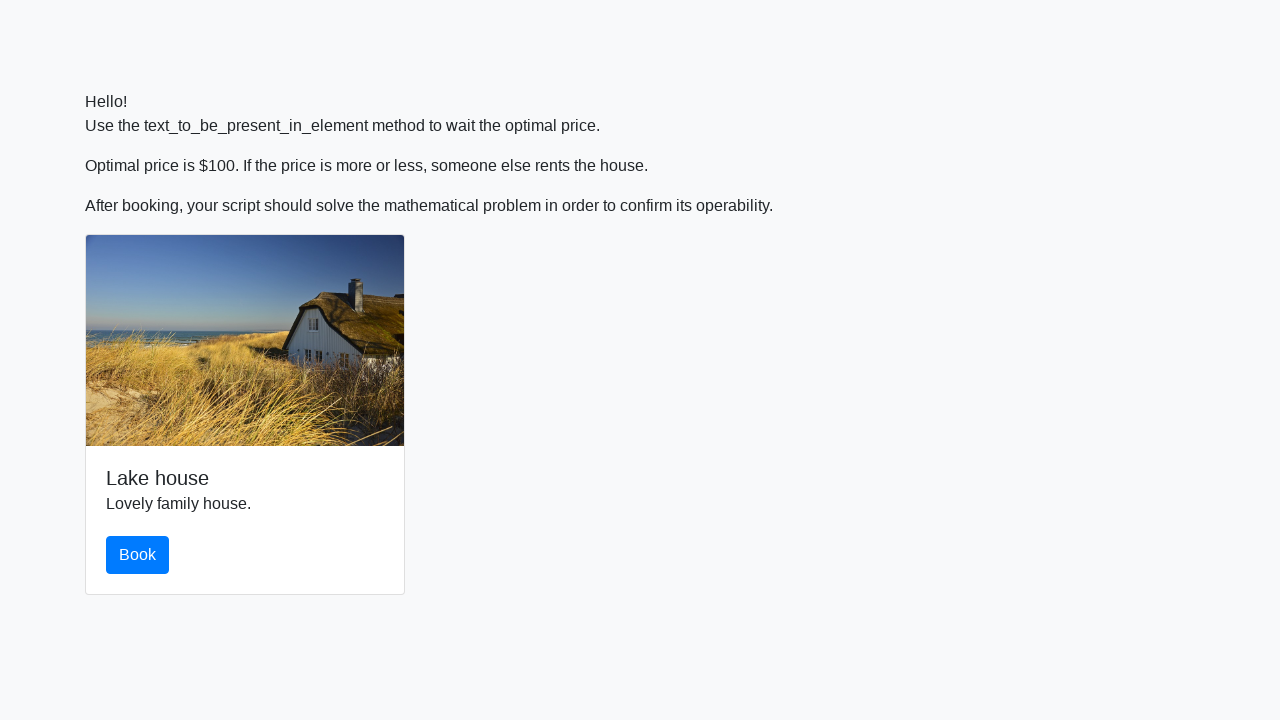

Waited 10 seconds for results to display
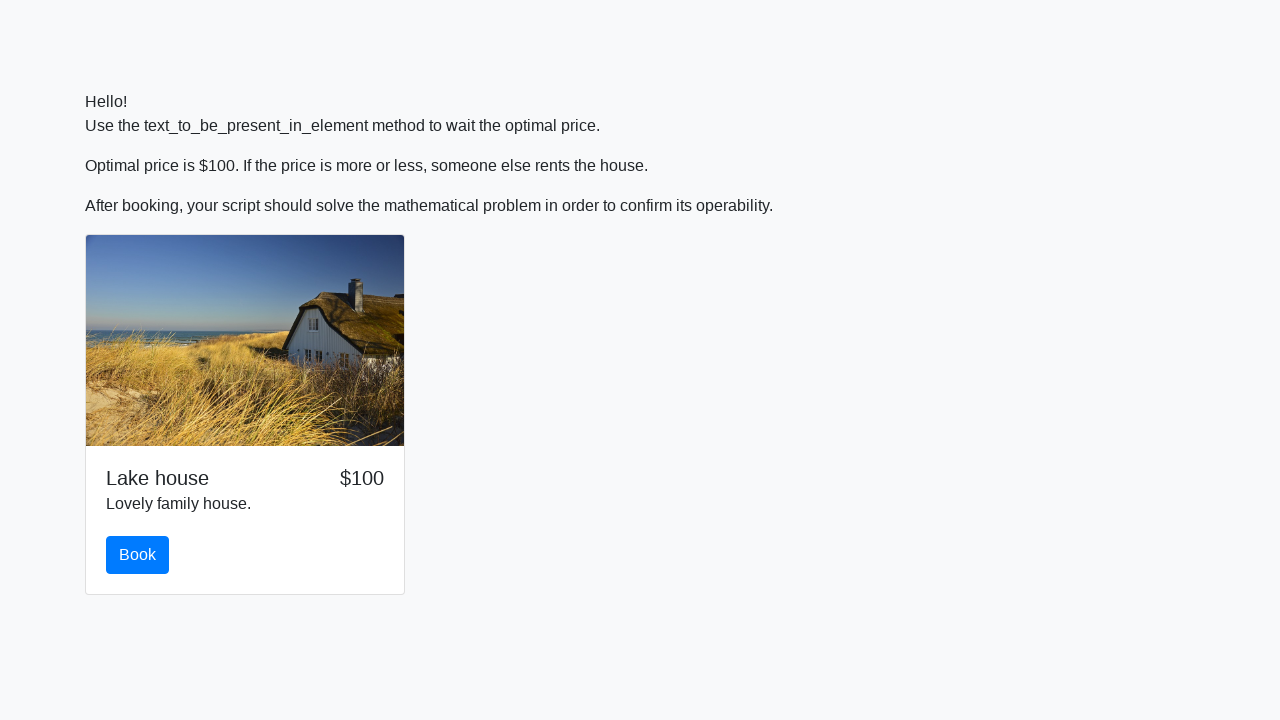

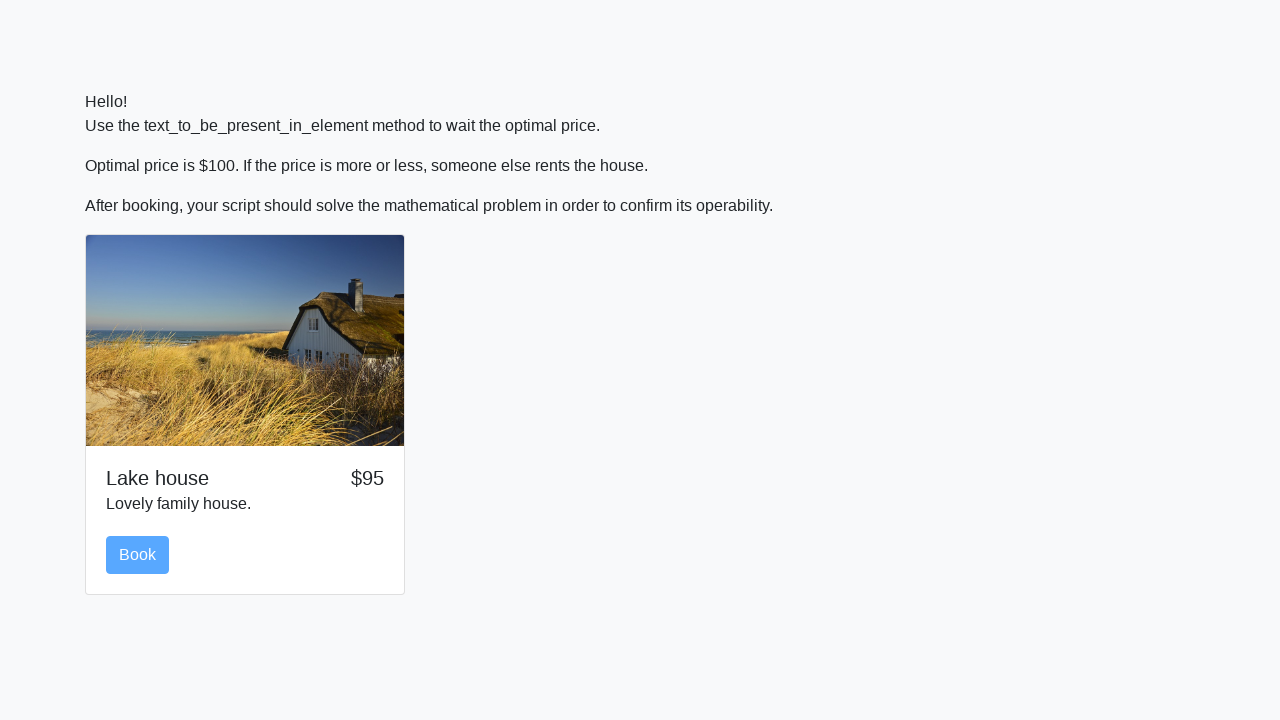